Tests double-click functionality by double-clicking a button element and accepting the resulting alert dialog

Starting URL: http://only-testing-blog.blogspot.com/2014/09/selectable.html

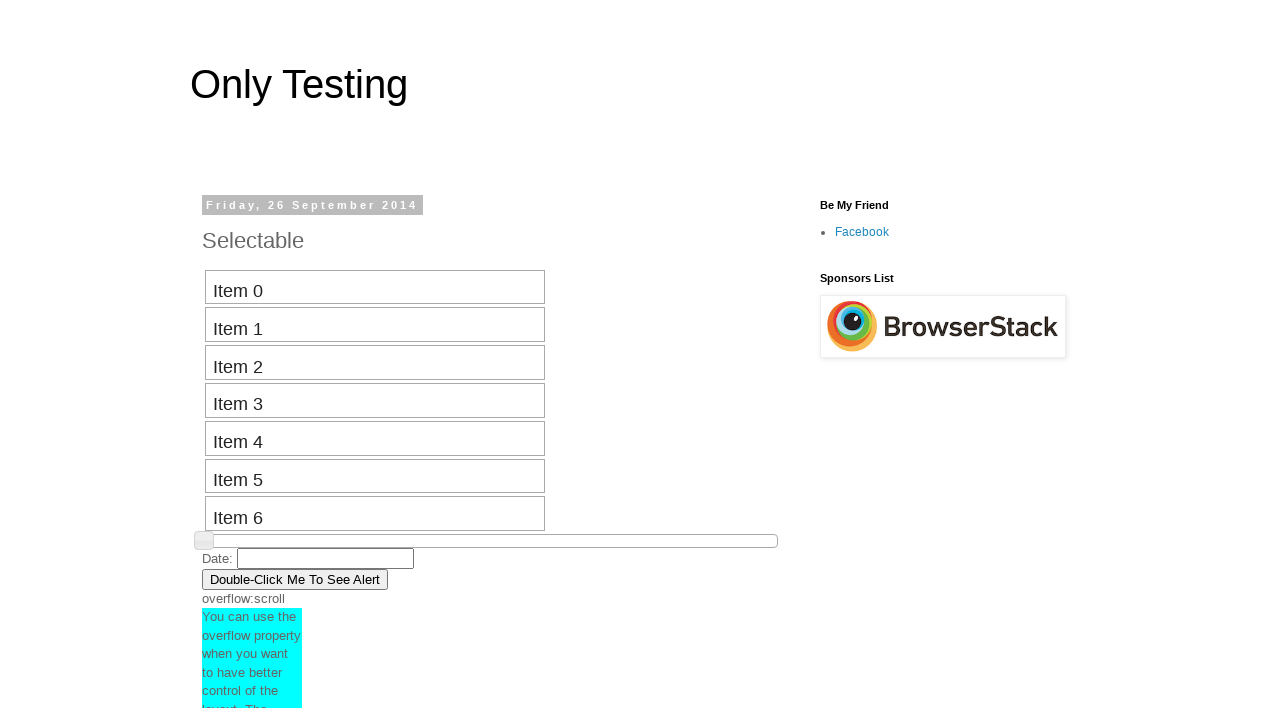

Button element became visible
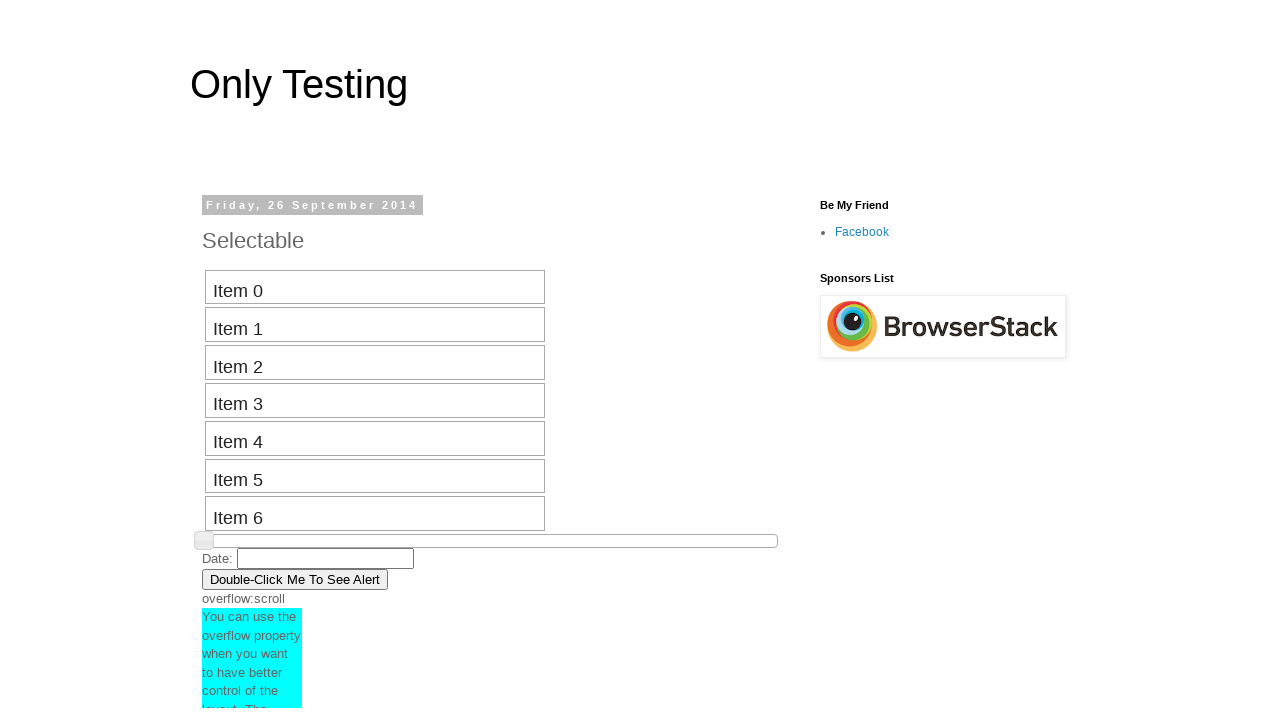

Double-clicked the button element at (295, 579) on xpath=//*[@id='post-body-7297556448793668582']/div[1]/button
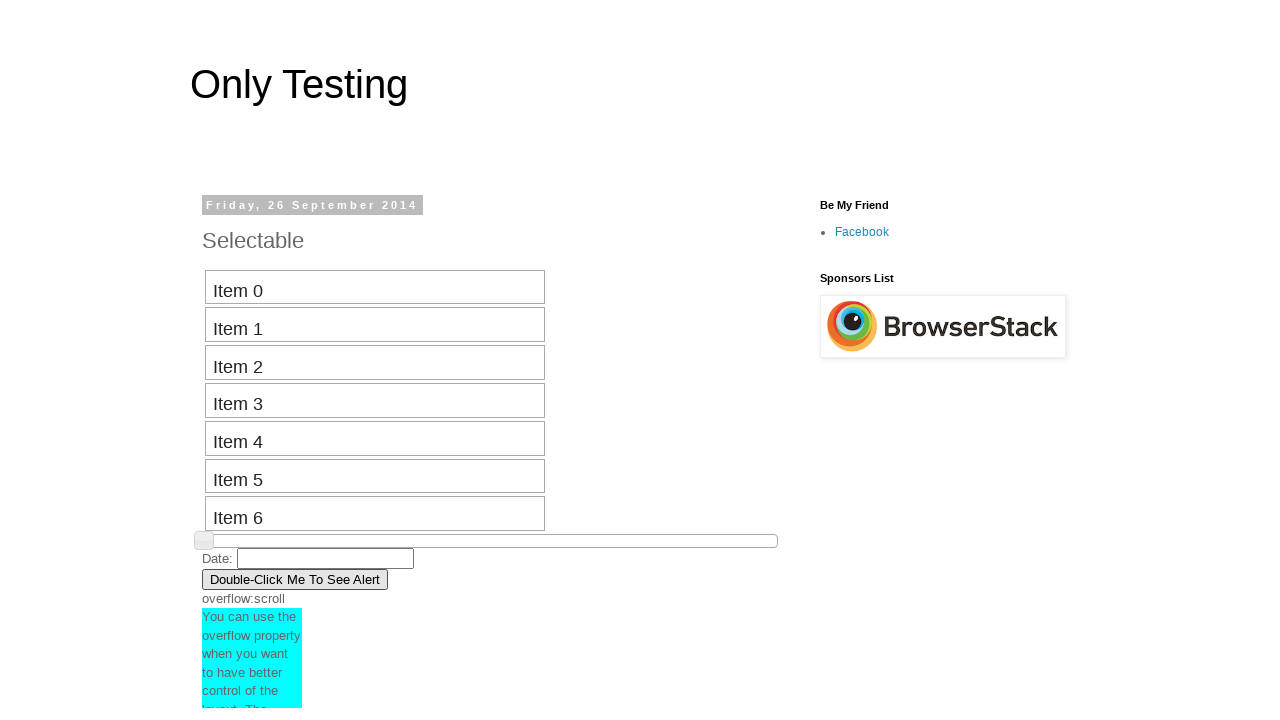

Set up dialog handler to accept alerts
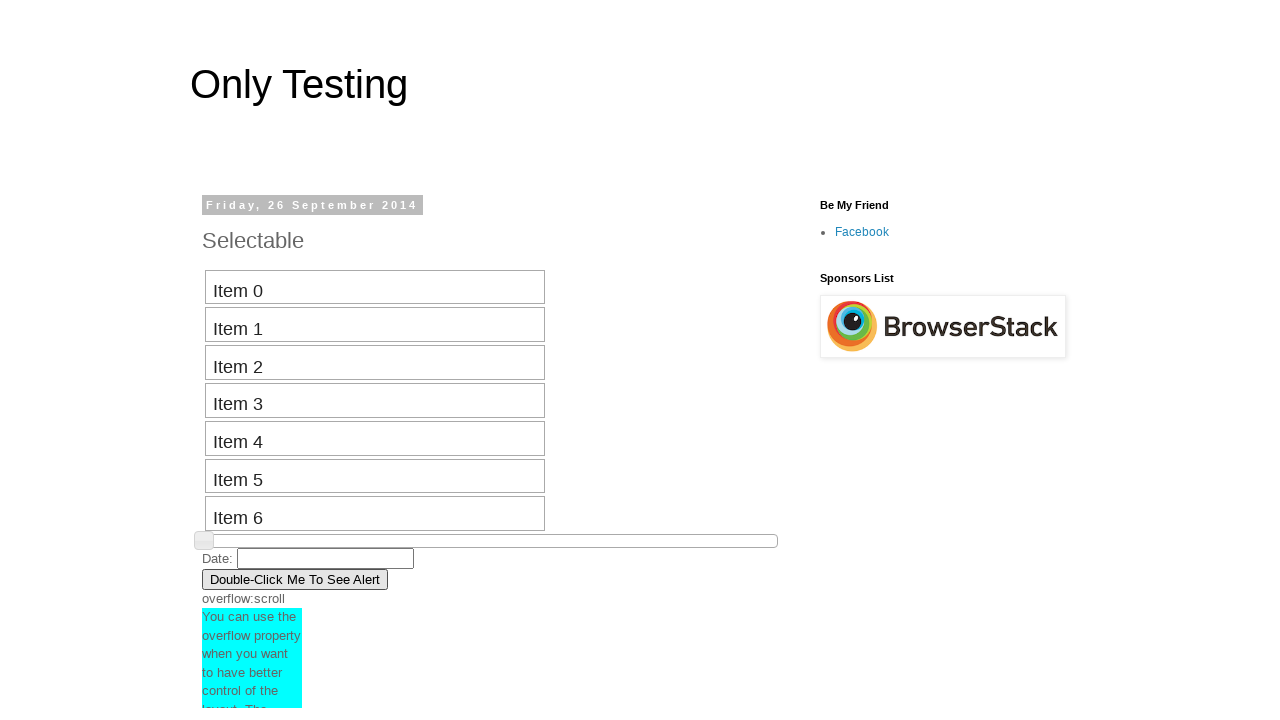

Waited 1 second for dialog to appear and be handled
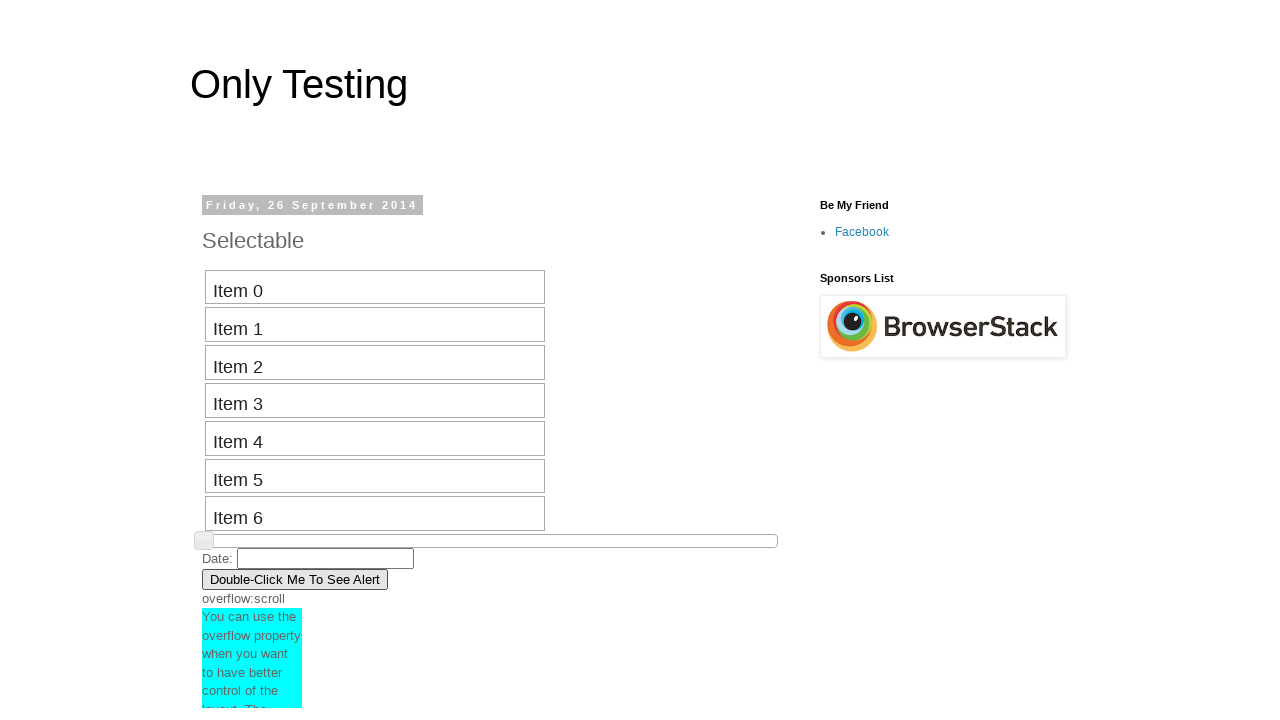

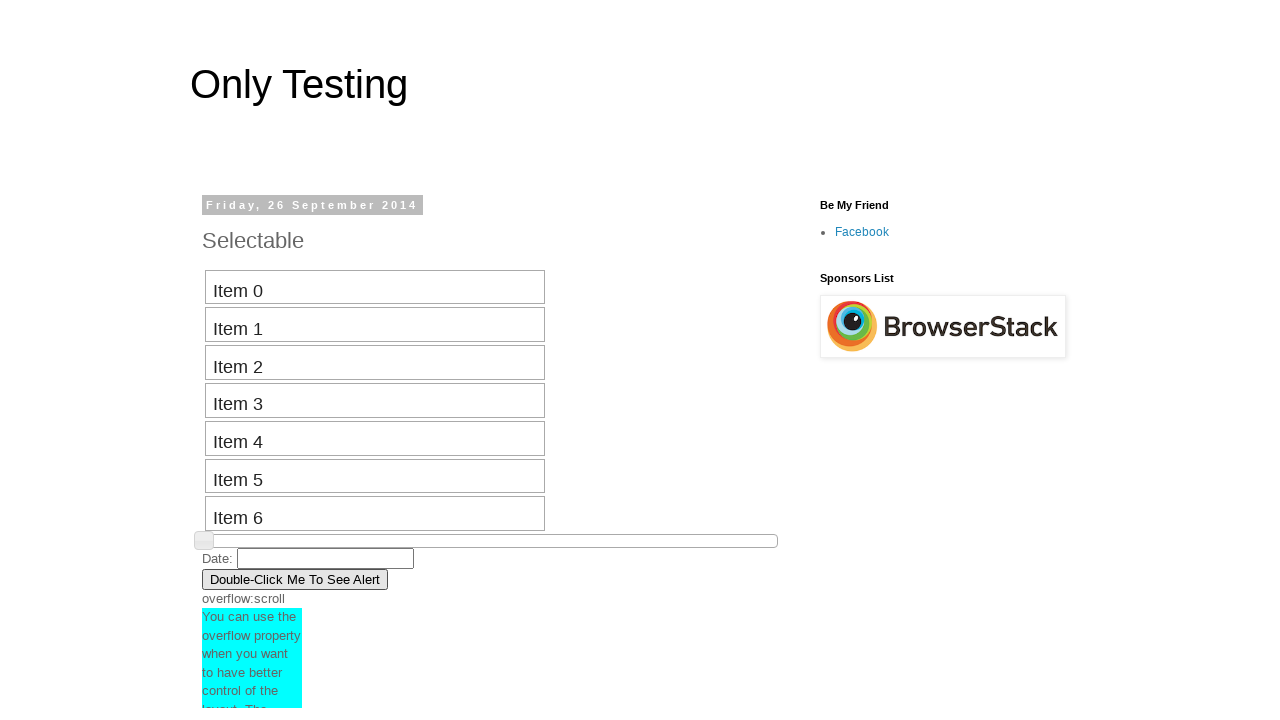